Tests page scrolling functionality by scrolling the main window and then scrolling within a fixed table element

Starting URL: https://rahulshettyacademy.com/AutomationPractice/

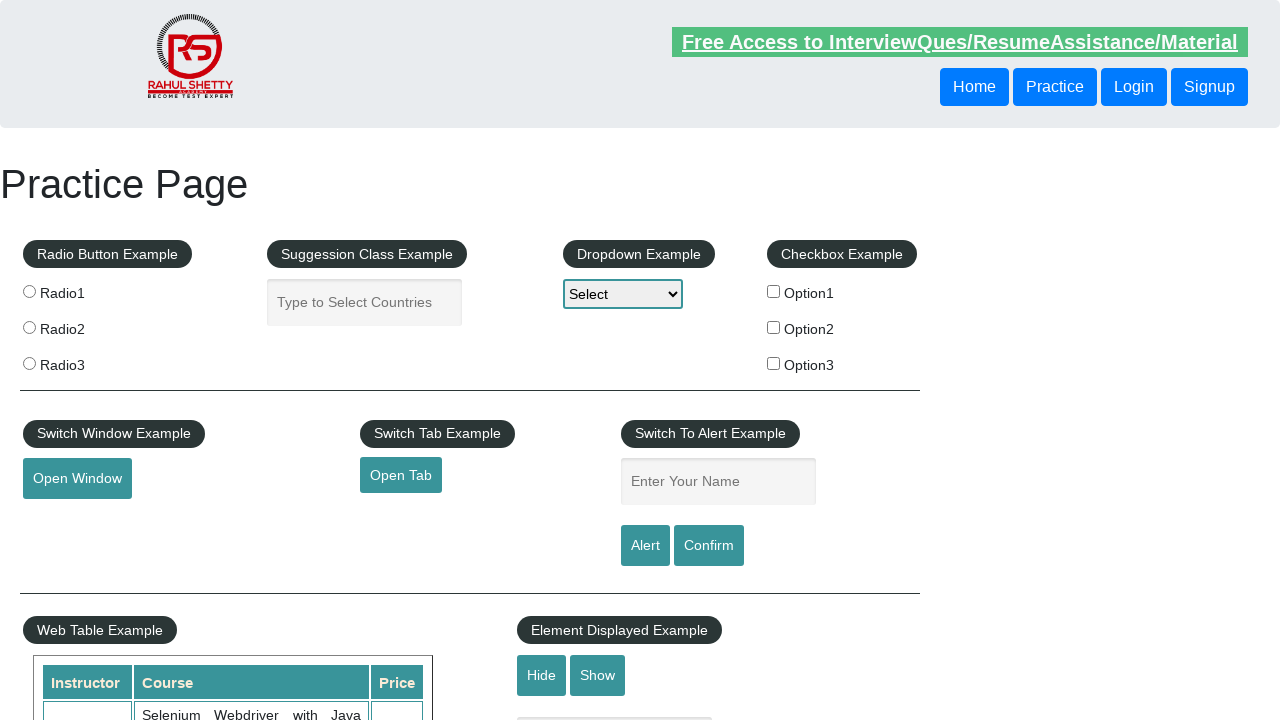

Scrolled main window down by 400 pixels
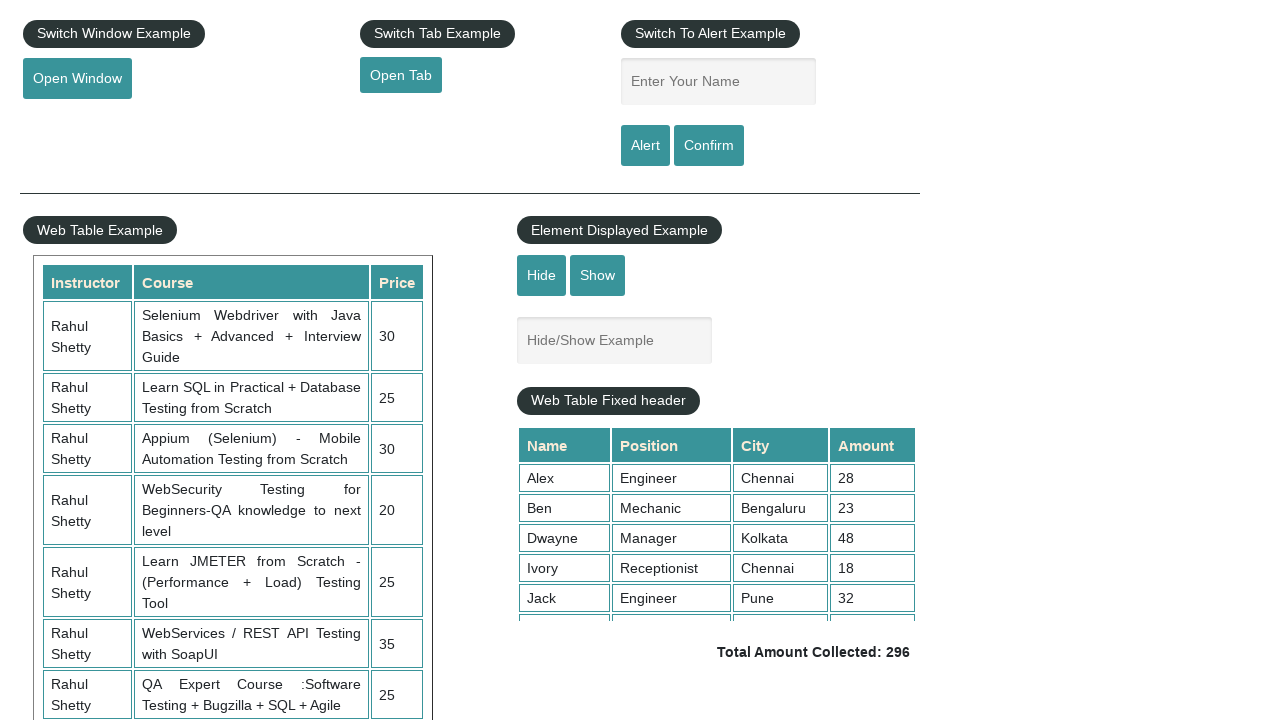

Waited 1 second for scroll animation to complete
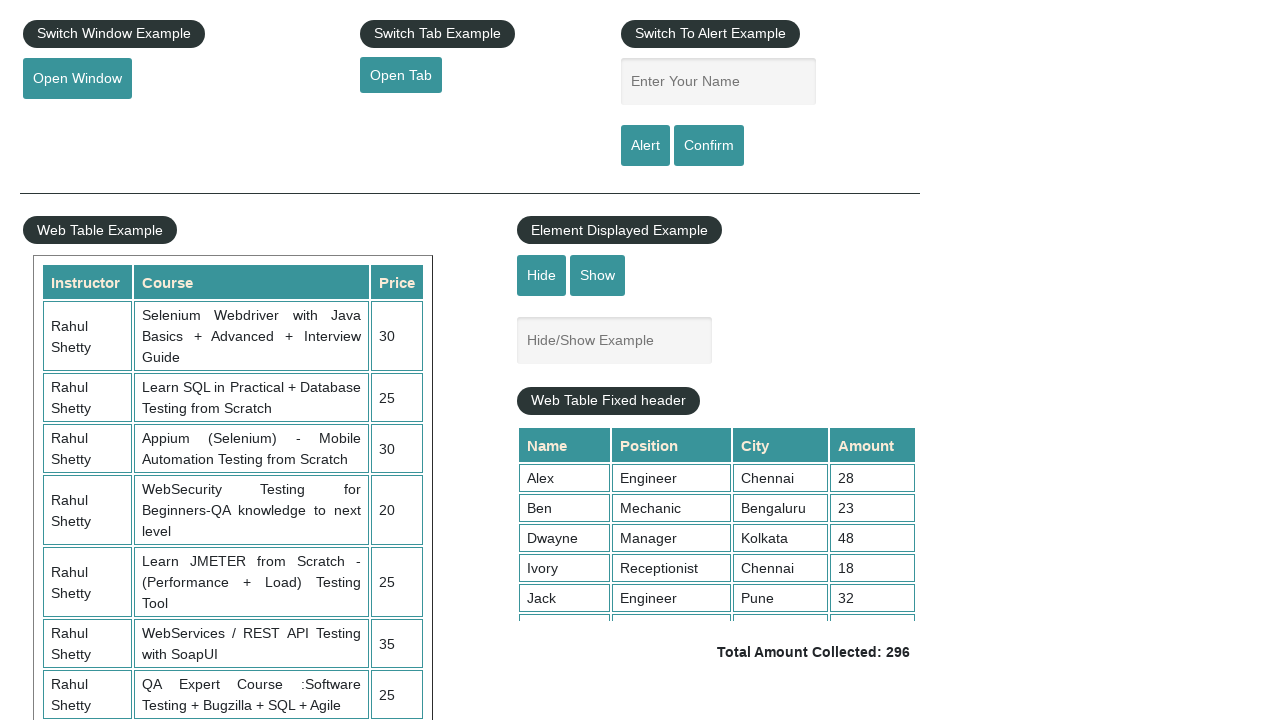

Scrolled fixed table element to position 101
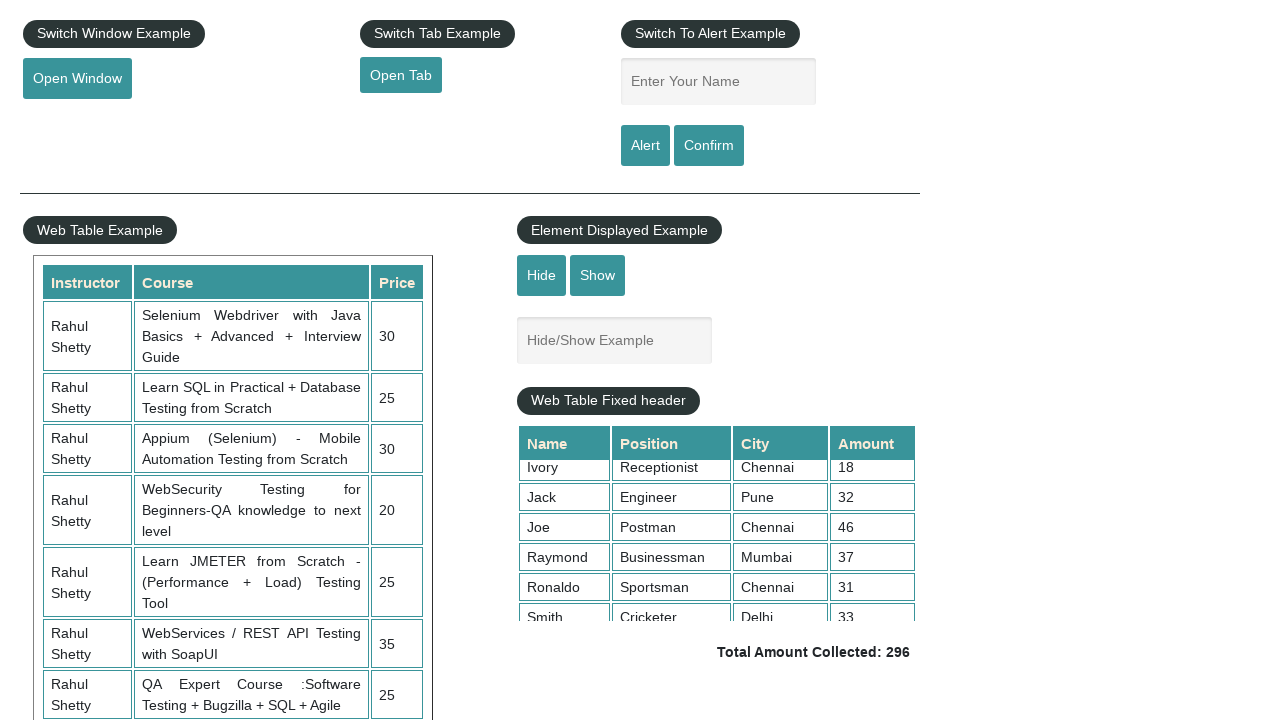

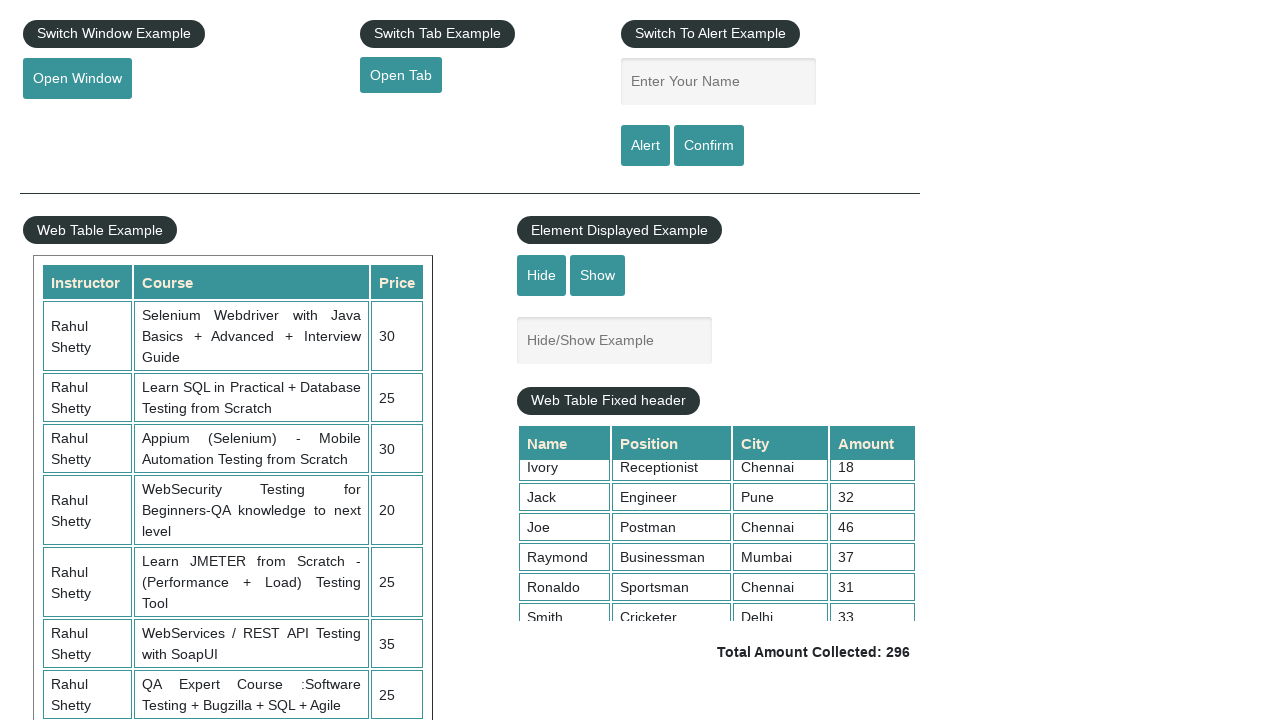